Tests that a todo item is removed when edited to an empty string

Starting URL: https://demo.playwright.dev/todomvc

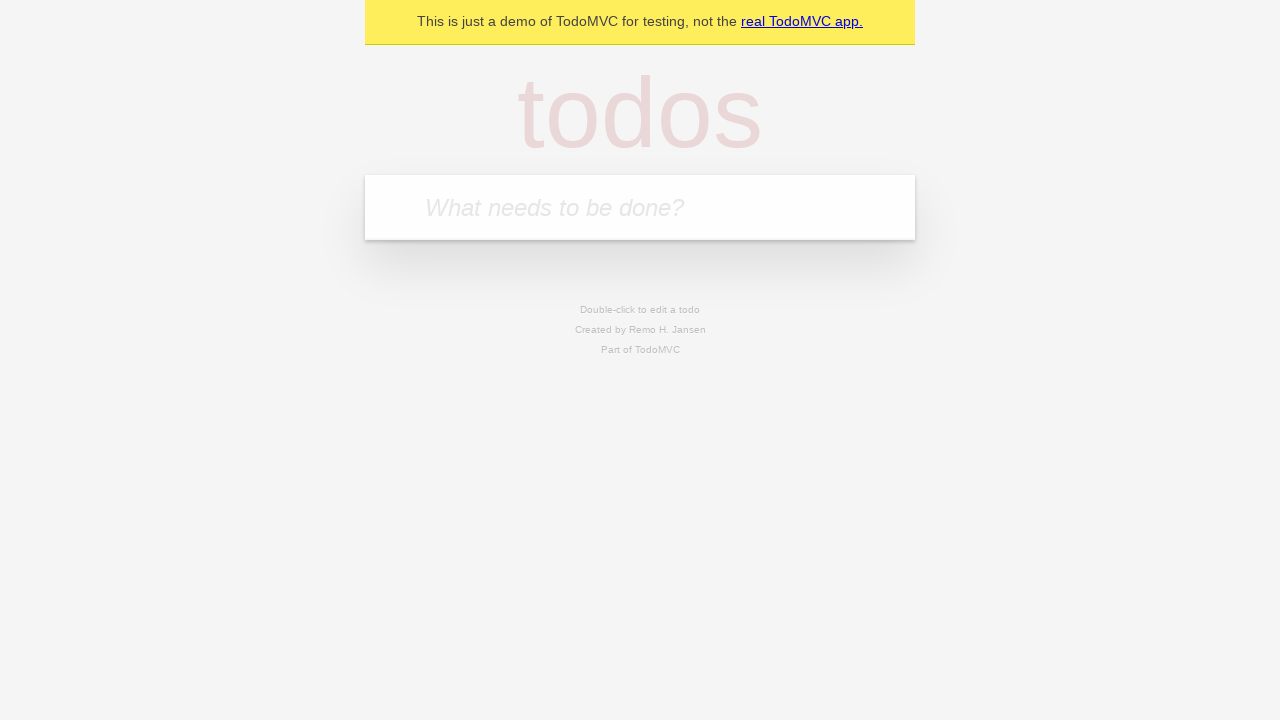

Filled todo input with 'buy some cheese' on internal:attr=[placeholder="What needs to be done?"i]
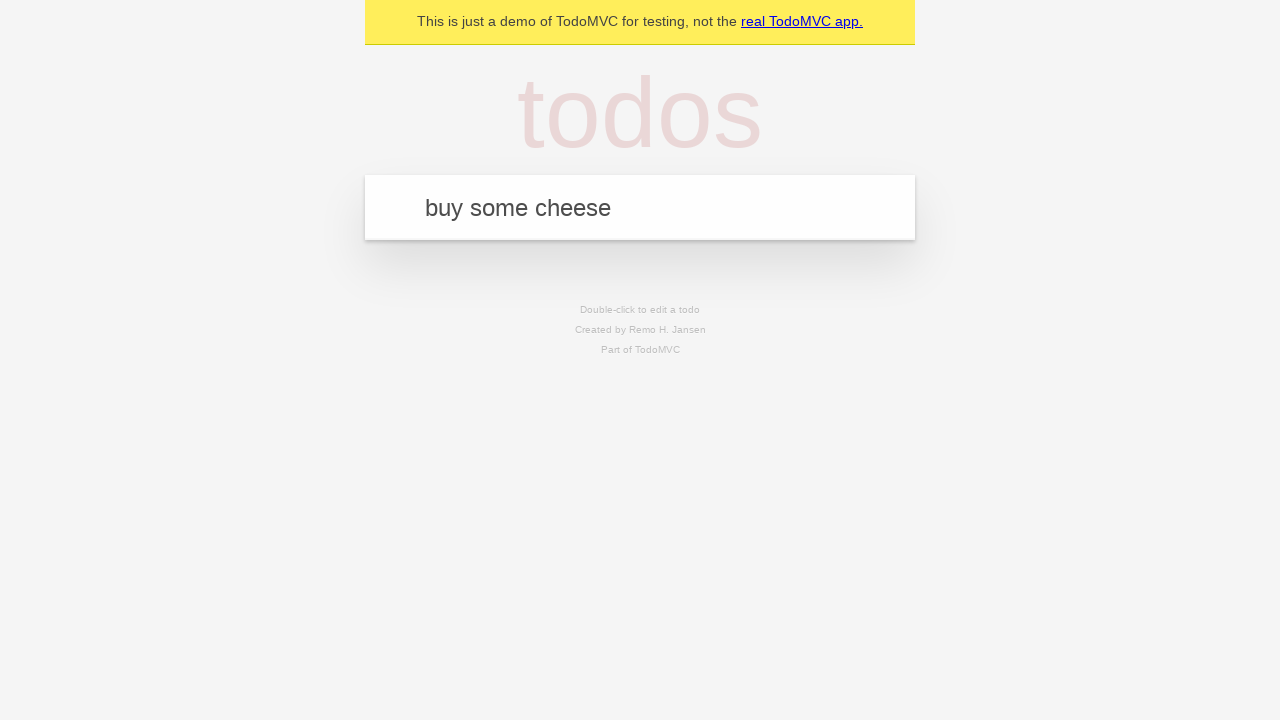

Pressed Enter to create todo 'buy some cheese' on internal:attr=[placeholder="What needs to be done?"i]
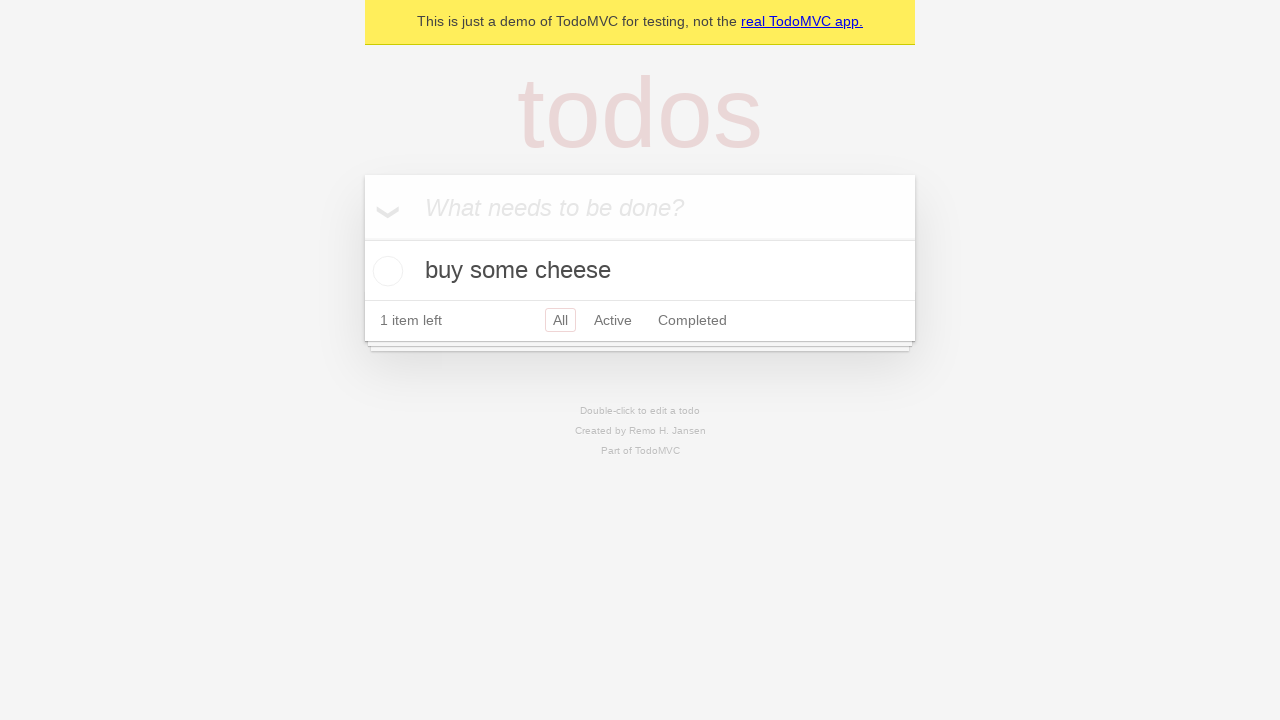

Filled todo input with 'feed the cat' on internal:attr=[placeholder="What needs to be done?"i]
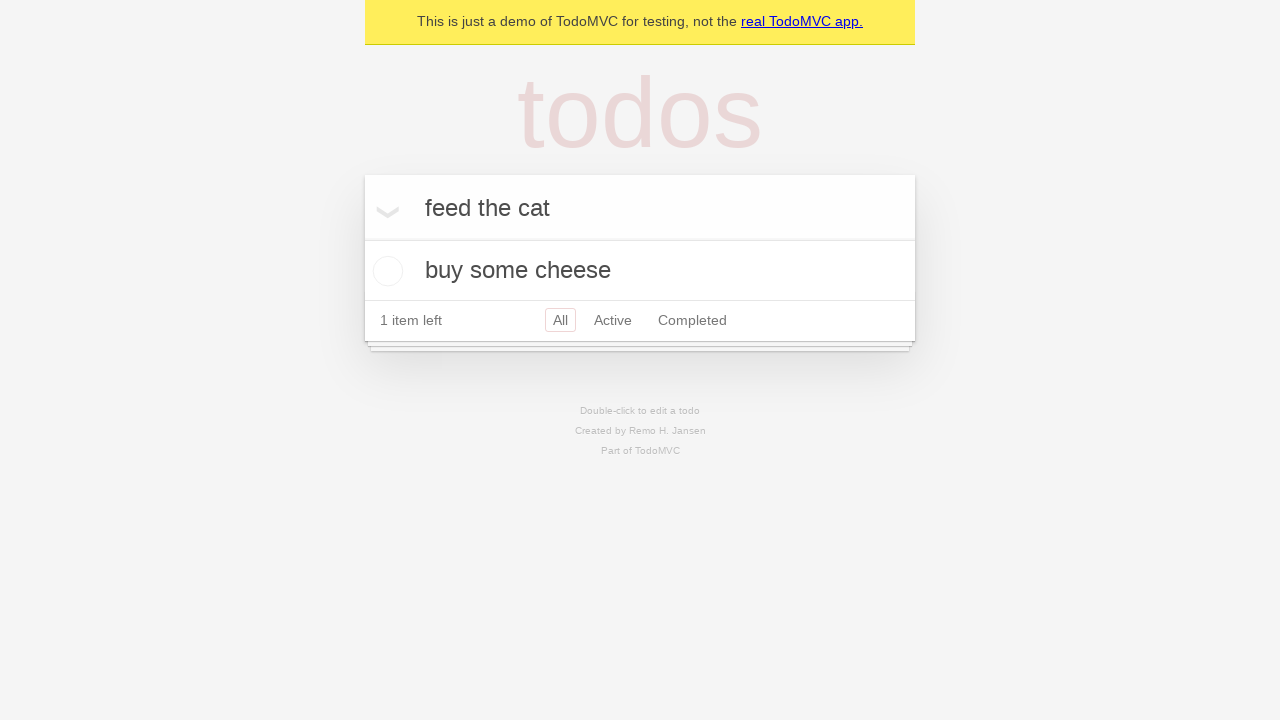

Pressed Enter to create todo 'feed the cat' on internal:attr=[placeholder="What needs to be done?"i]
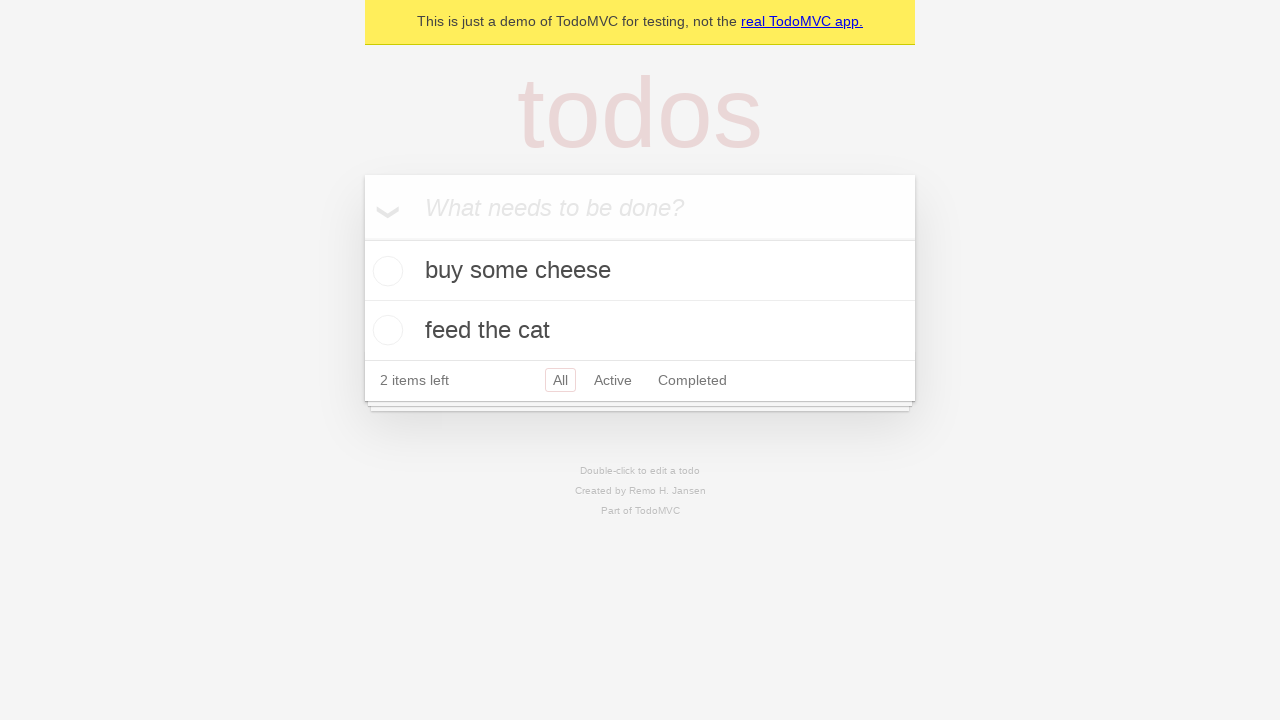

Filled todo input with 'book a doctors appointment' on internal:attr=[placeholder="What needs to be done?"i]
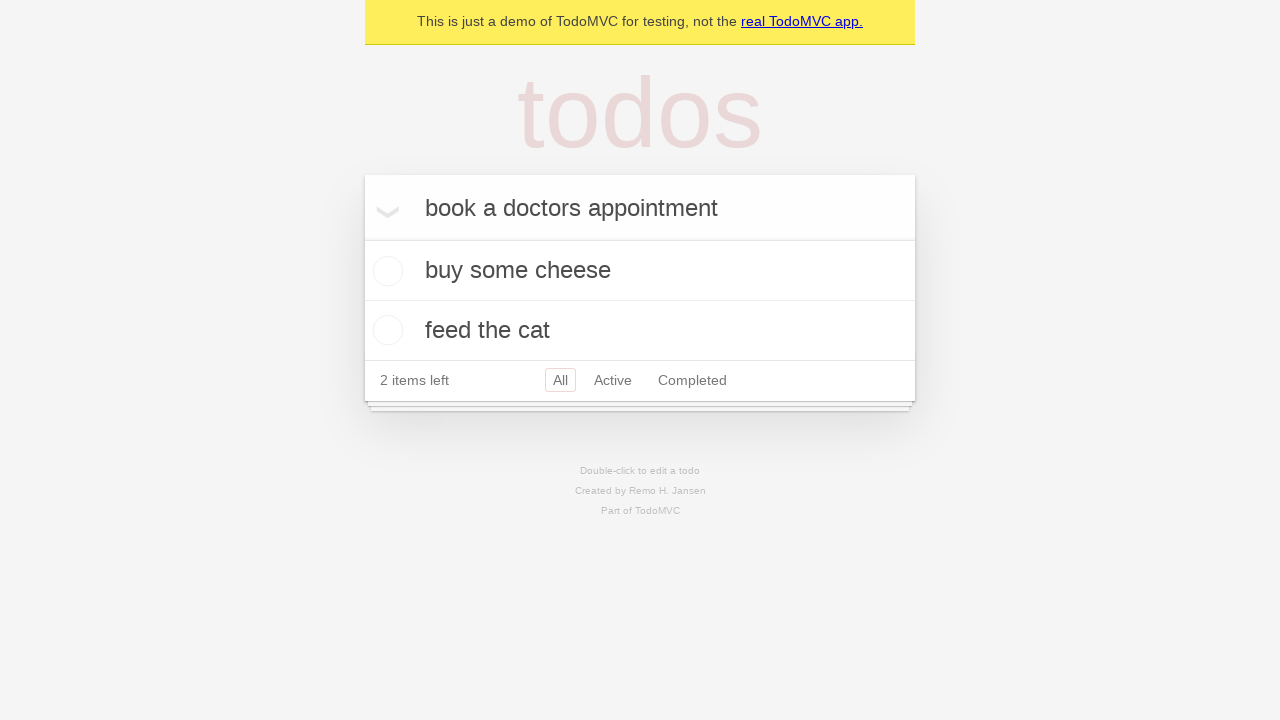

Pressed Enter to create todo 'book a doctors appointment' on internal:attr=[placeholder="What needs to be done?"i]
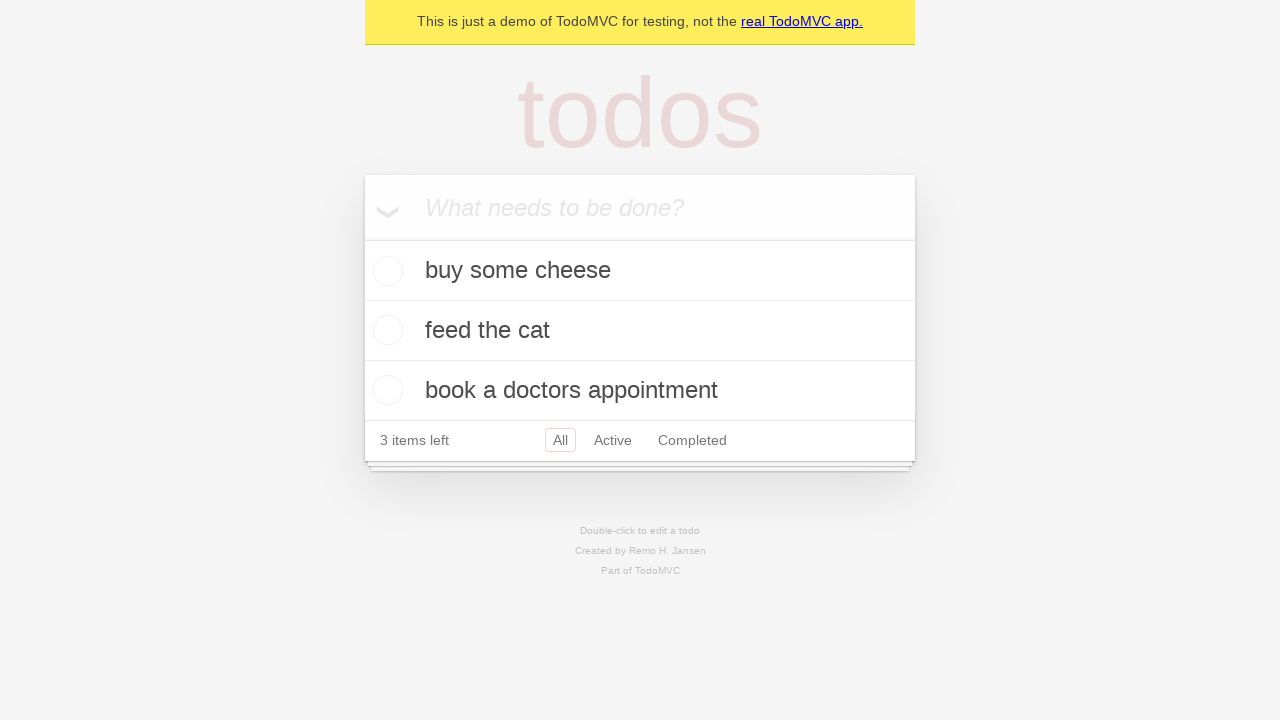

All 3 todo items loaded
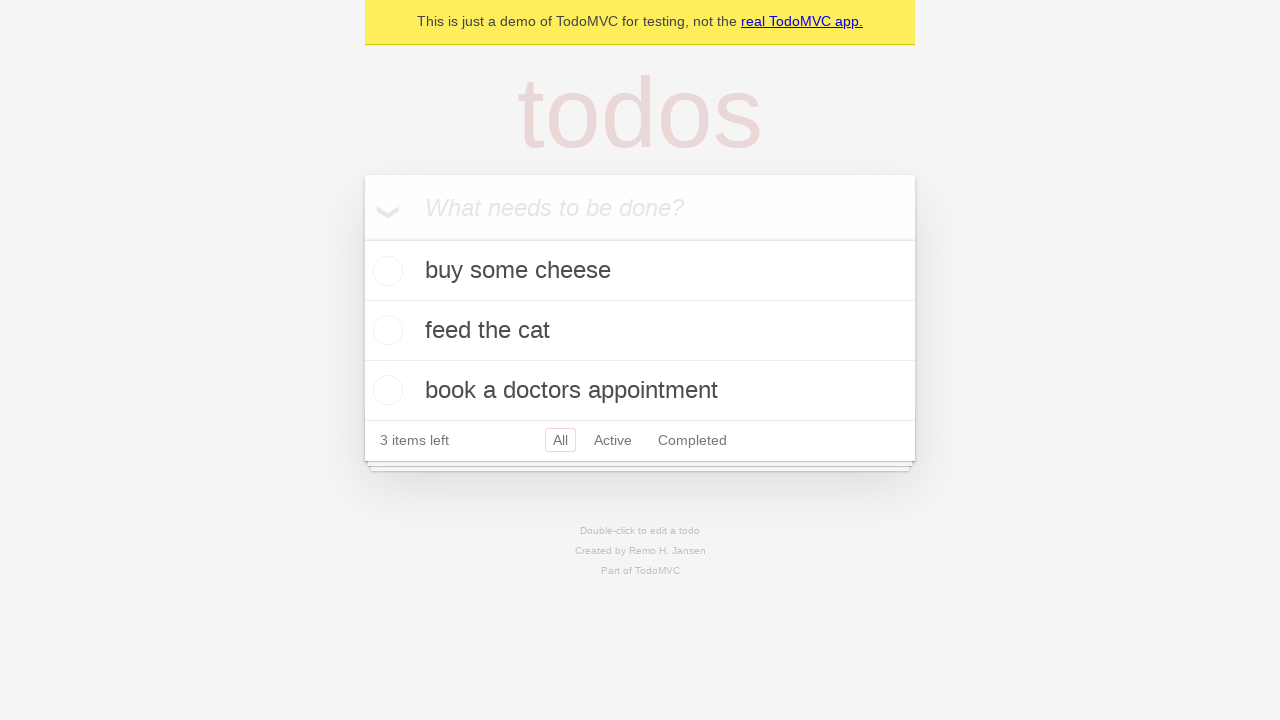

Double-clicked second todo item to enter edit mode at (640, 331) on [data-testid='todo-item'] >> nth=1
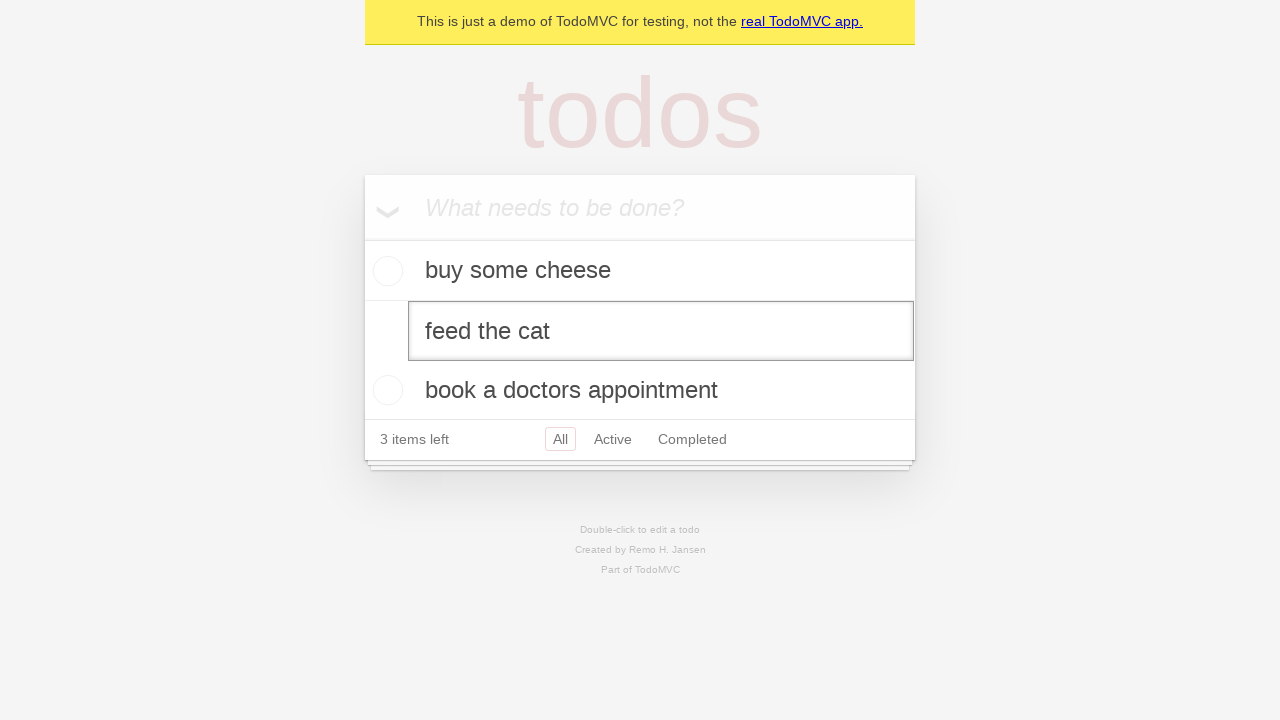

Cleared the edit field to empty string on [data-testid='todo-item'] >> nth=1 >> internal:role=textbox[name="Edit"i]
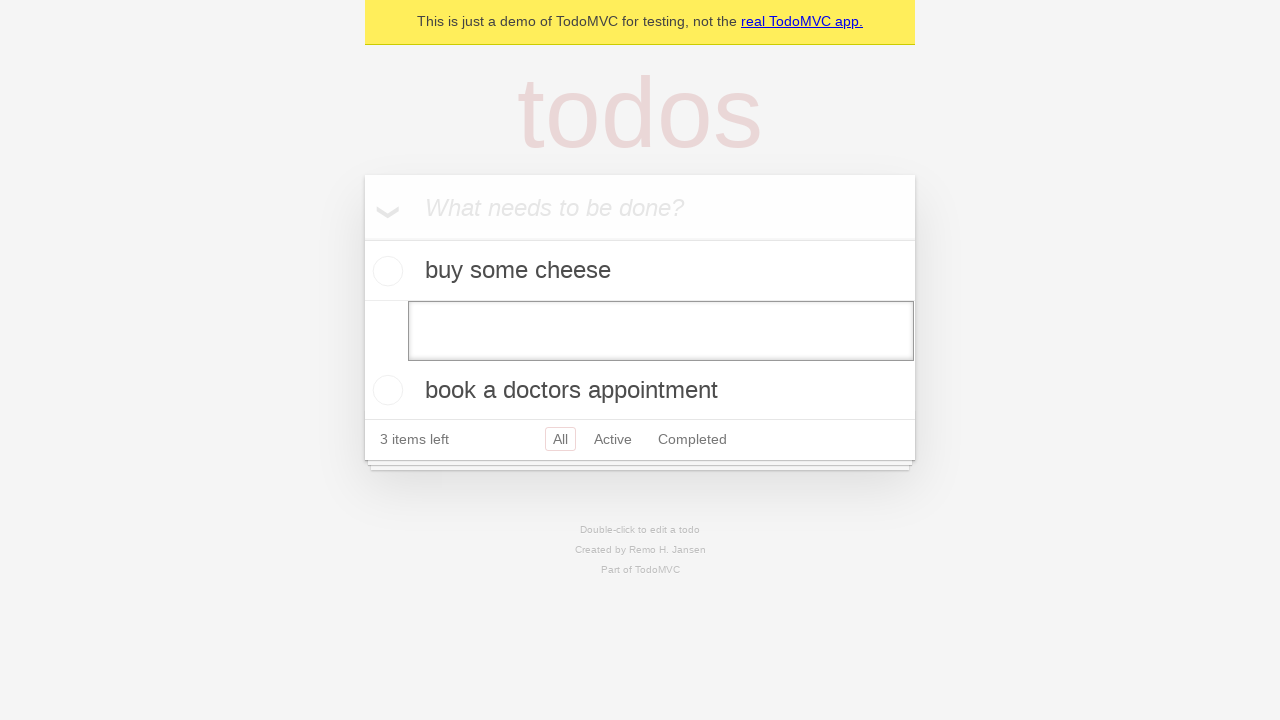

Pressed Enter to confirm empty edit, removing the todo item on [data-testid='todo-item'] >> nth=1 >> internal:role=textbox[name="Edit"i]
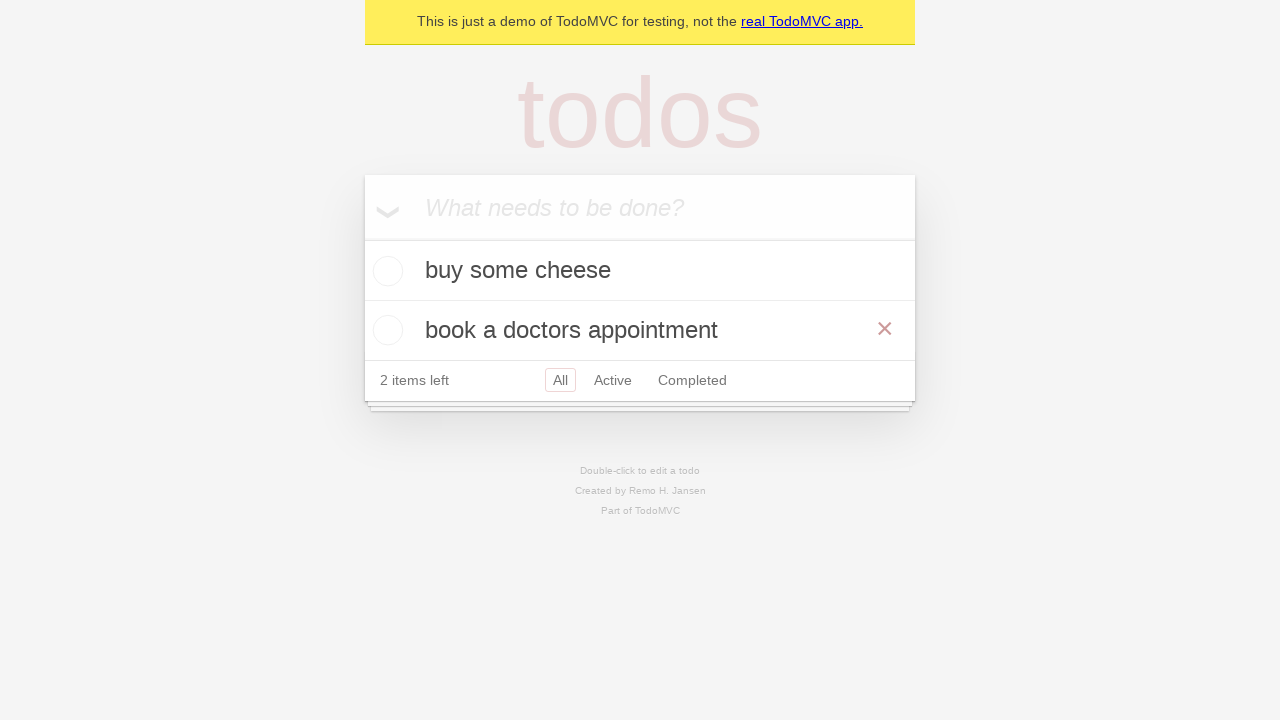

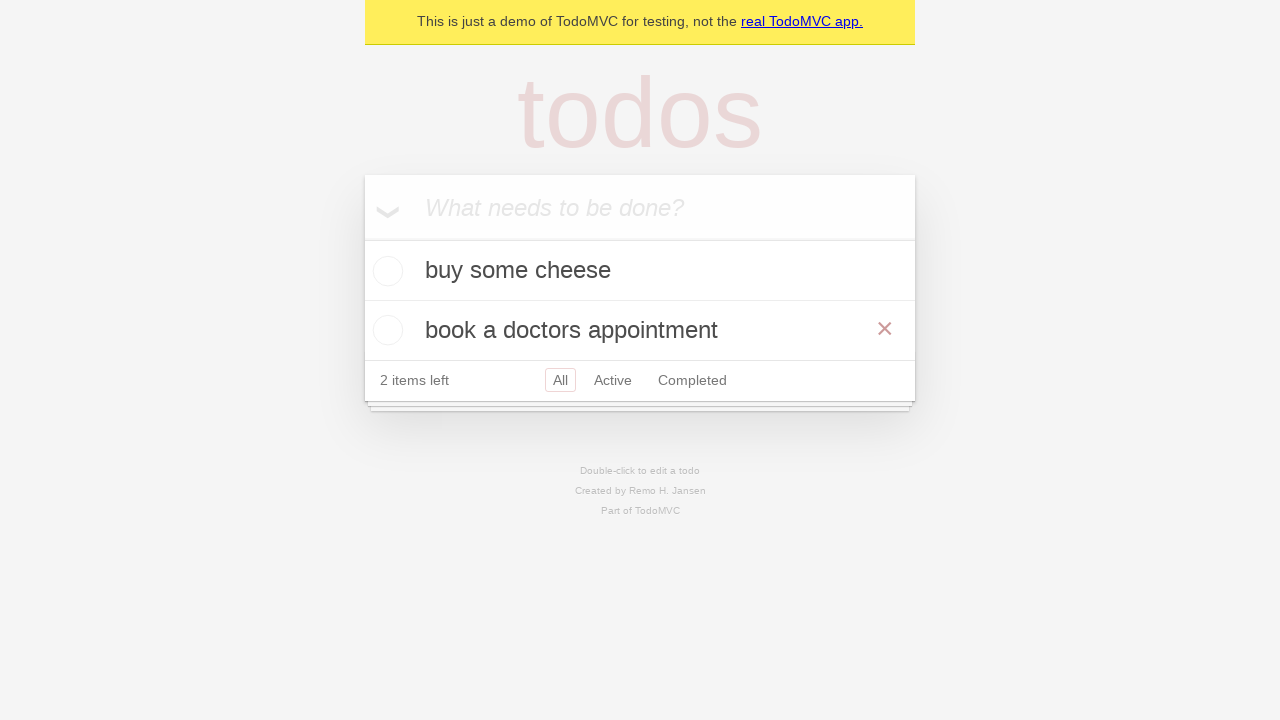